Tests keyboard modifier key functionality by holding CTRL and clicking multiple navigation links, which opens each link in a new browser tab.

Starting URL: https://www.selenium.dev/

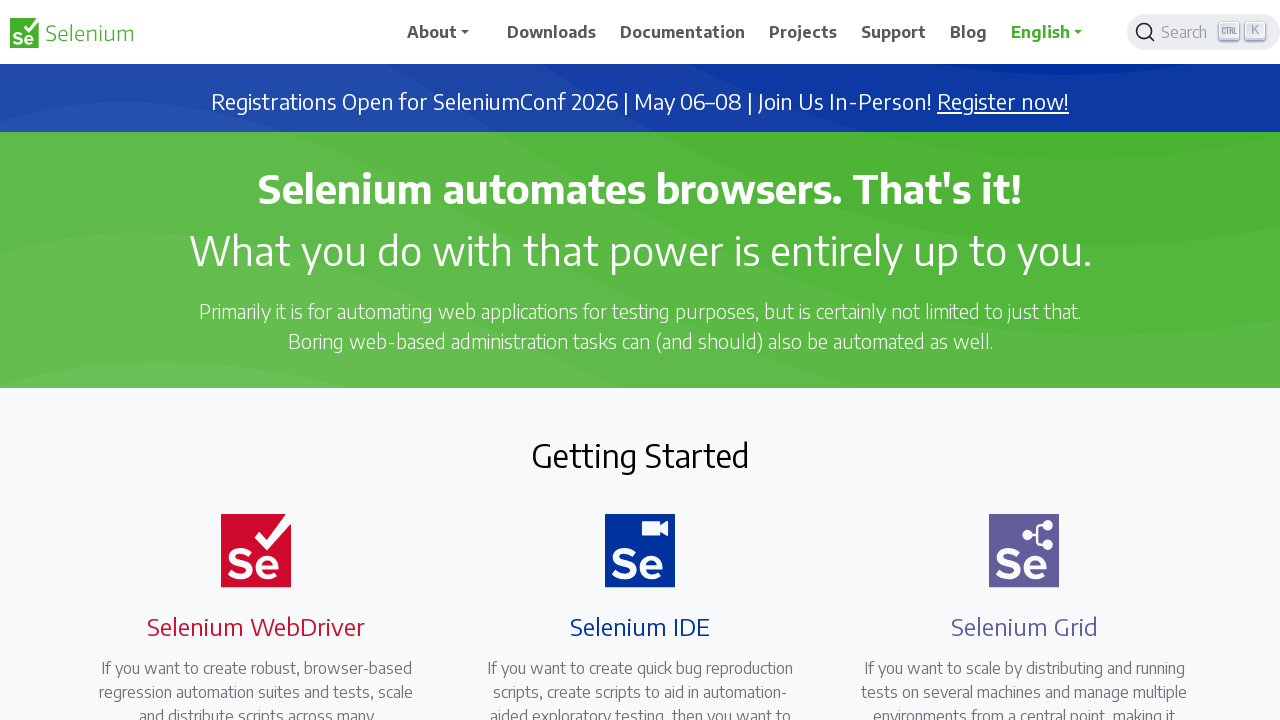

Waited for navigation links to be present
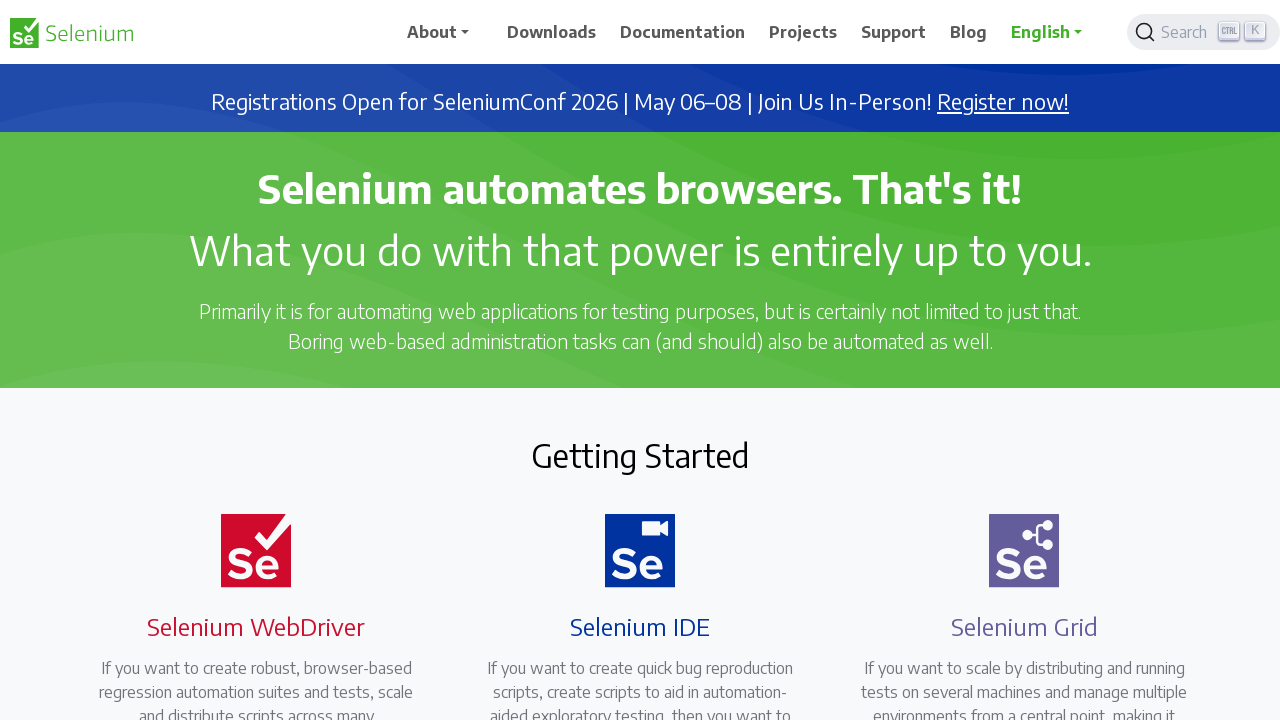

Located all navigation links
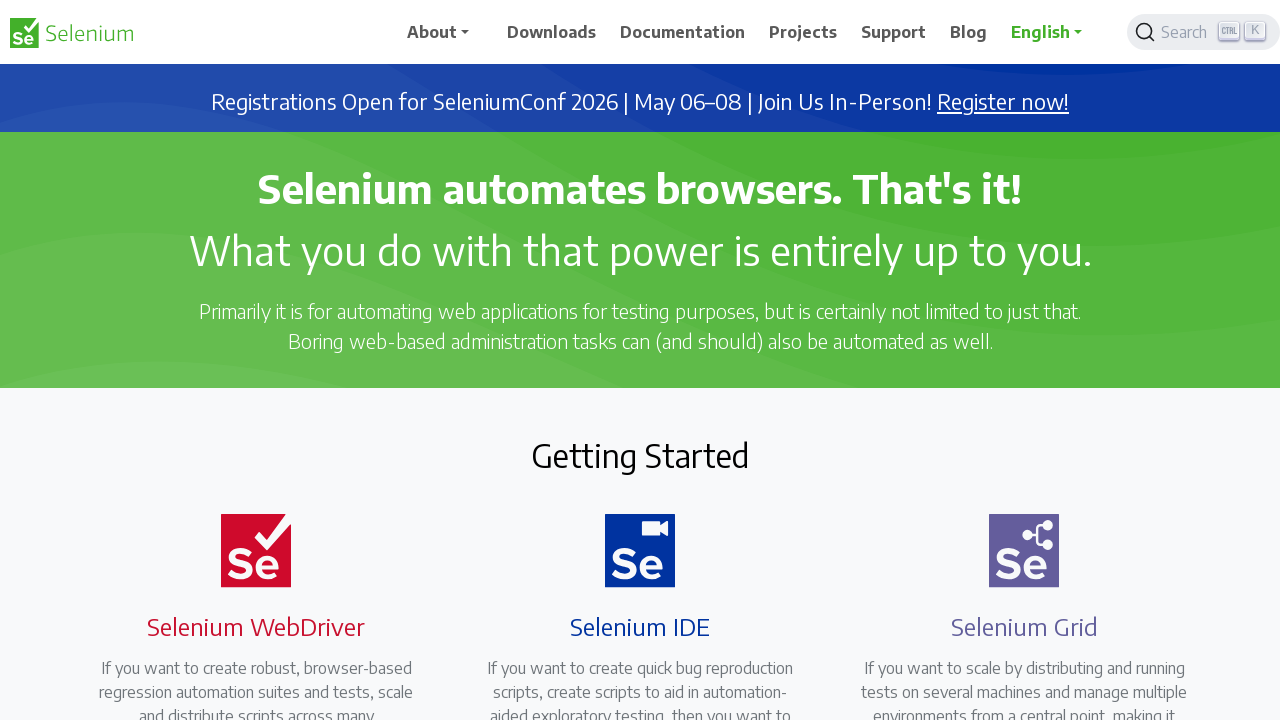

Found 7 navigation links
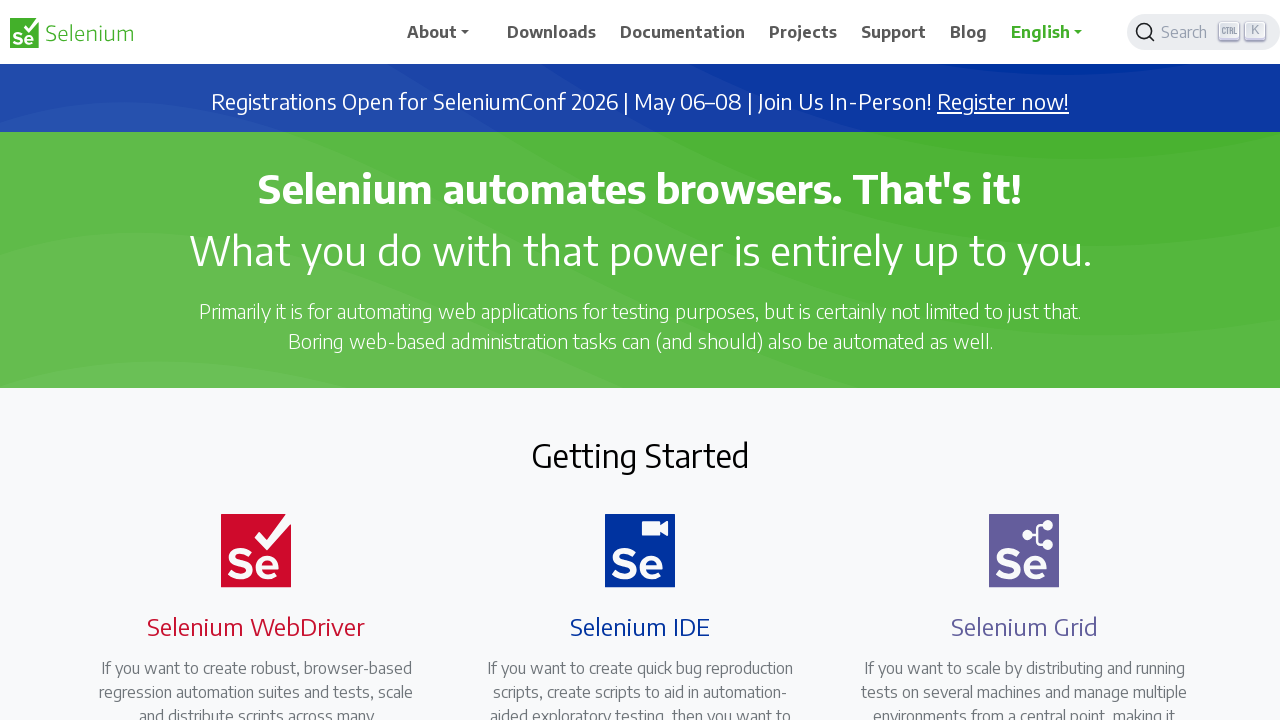

Selected navigation link 1 of 7
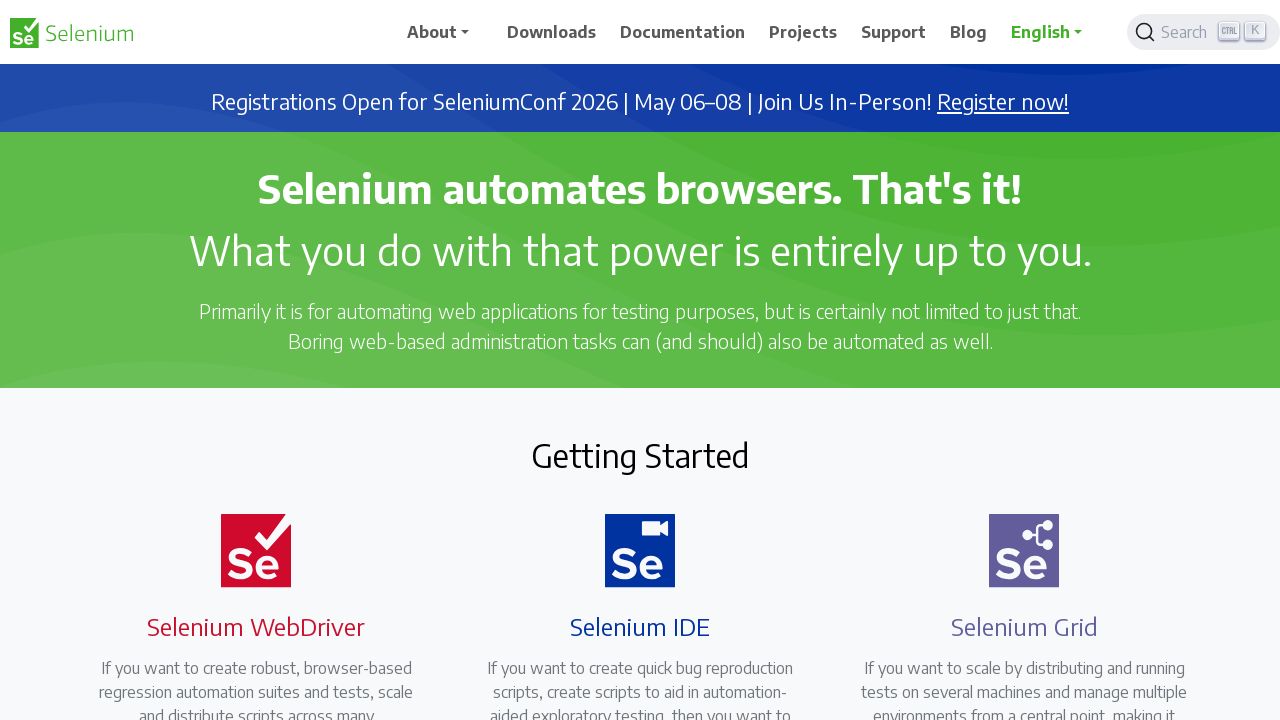

Waited 1 second before clicking link 1
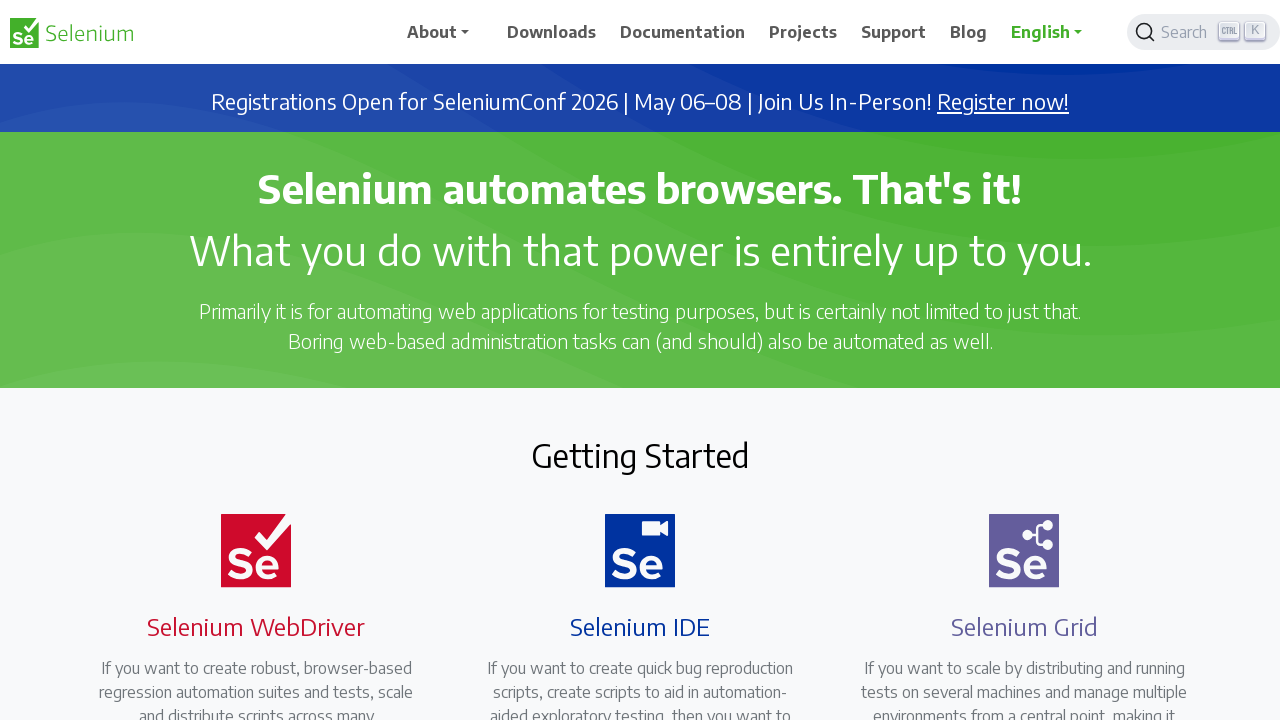

Clicked navigation link 1 with CTRL modifier to open in new tab at (445, 32) on a.nav-link >> nth=0
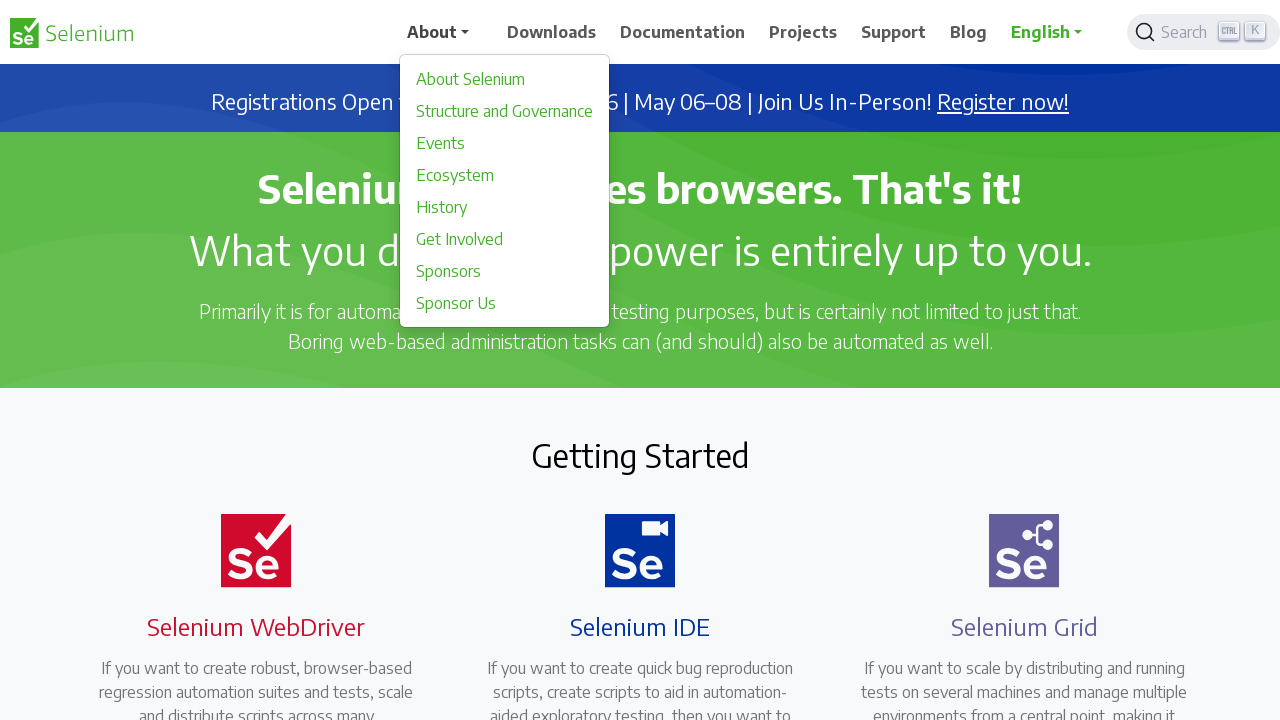

Selected navigation link 2 of 7
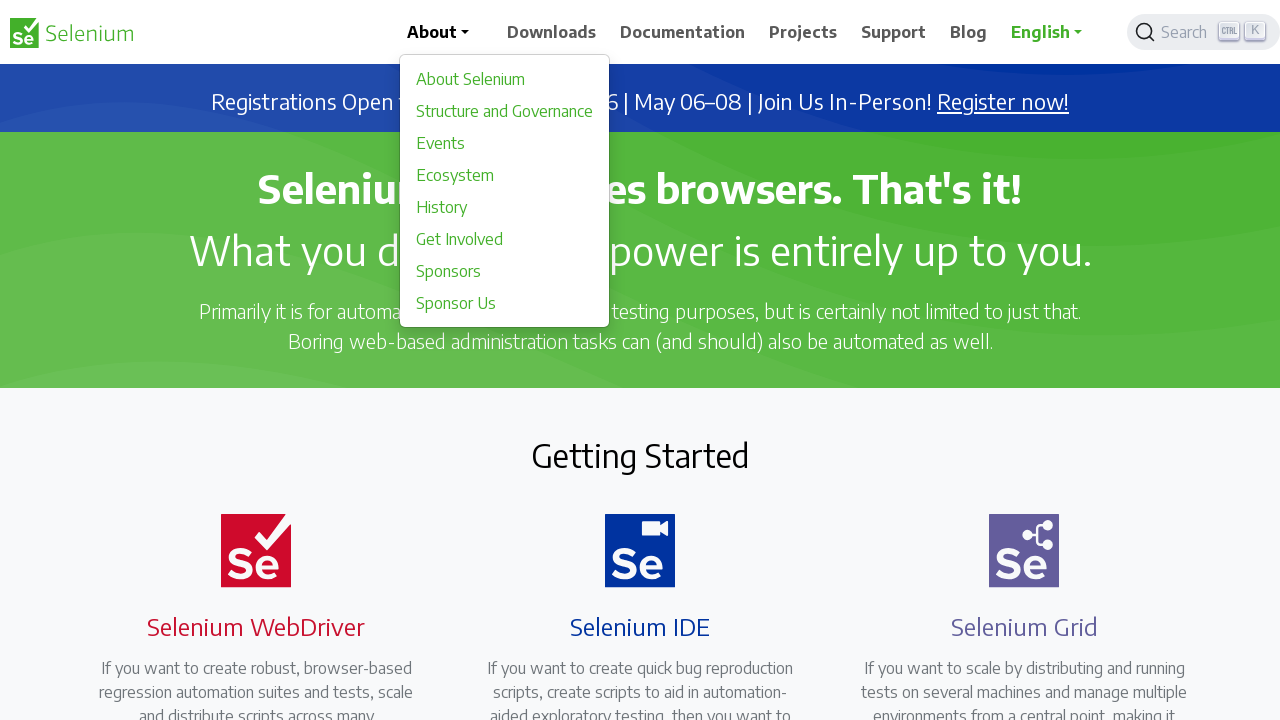

Waited 1 second before clicking link 2
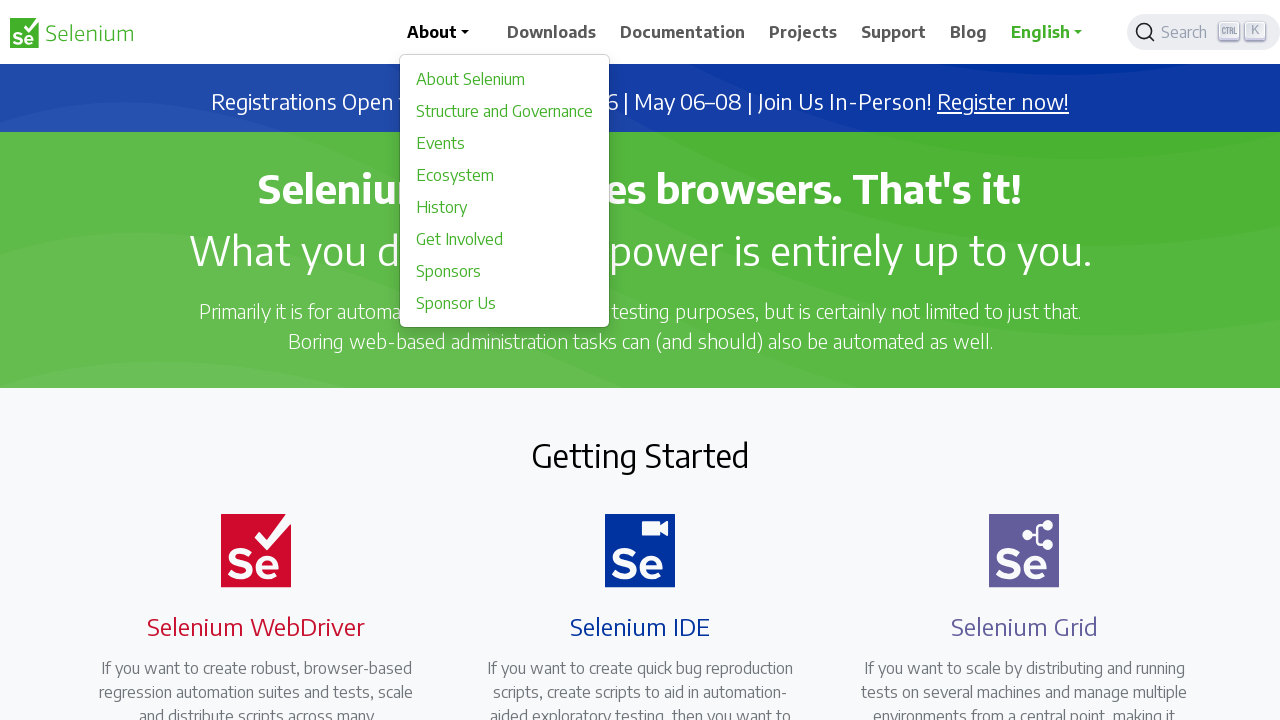

Clicked navigation link 2 with CTRL modifier to open in new tab at (552, 32) on a.nav-link >> nth=1
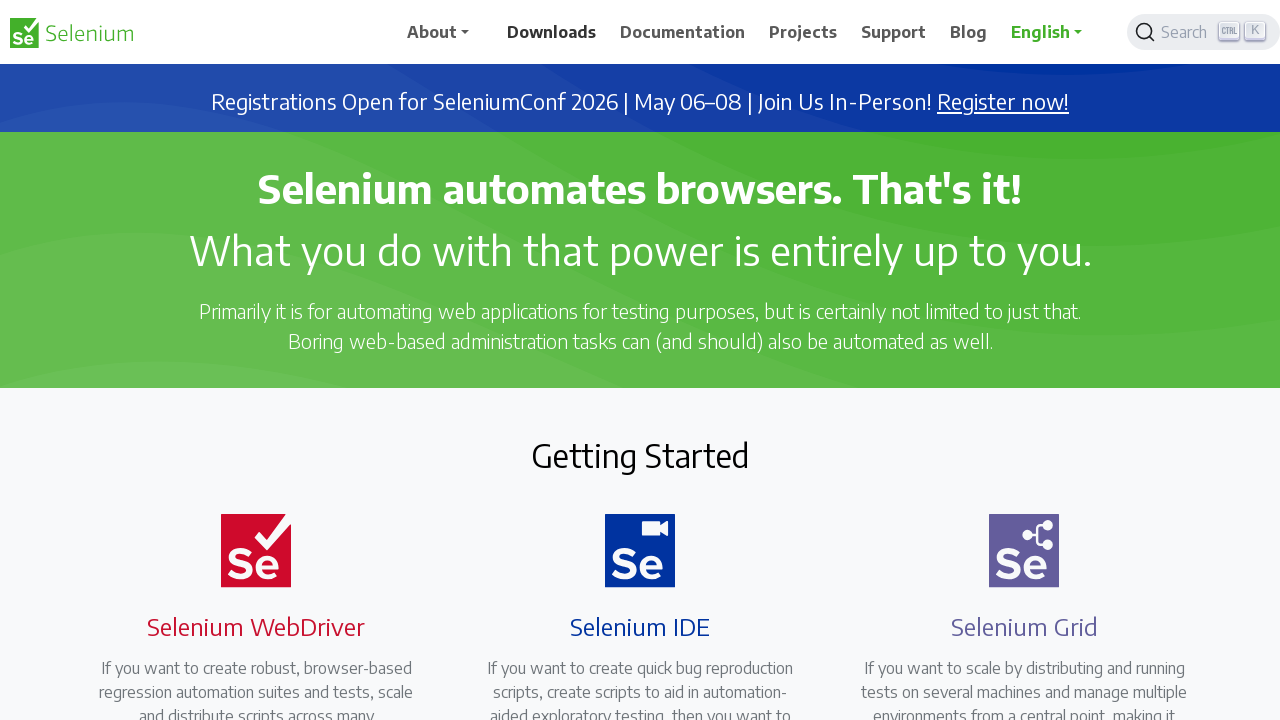

Selected navigation link 3 of 7
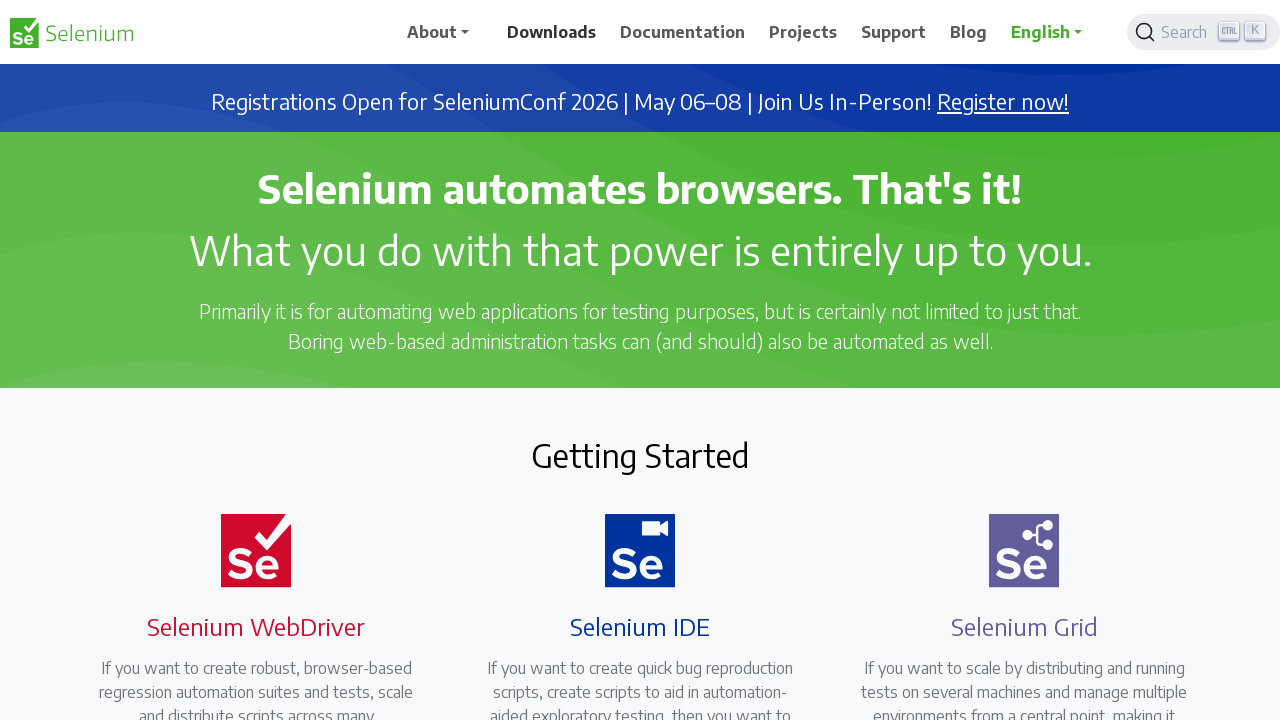

Waited 1 second before clicking link 3
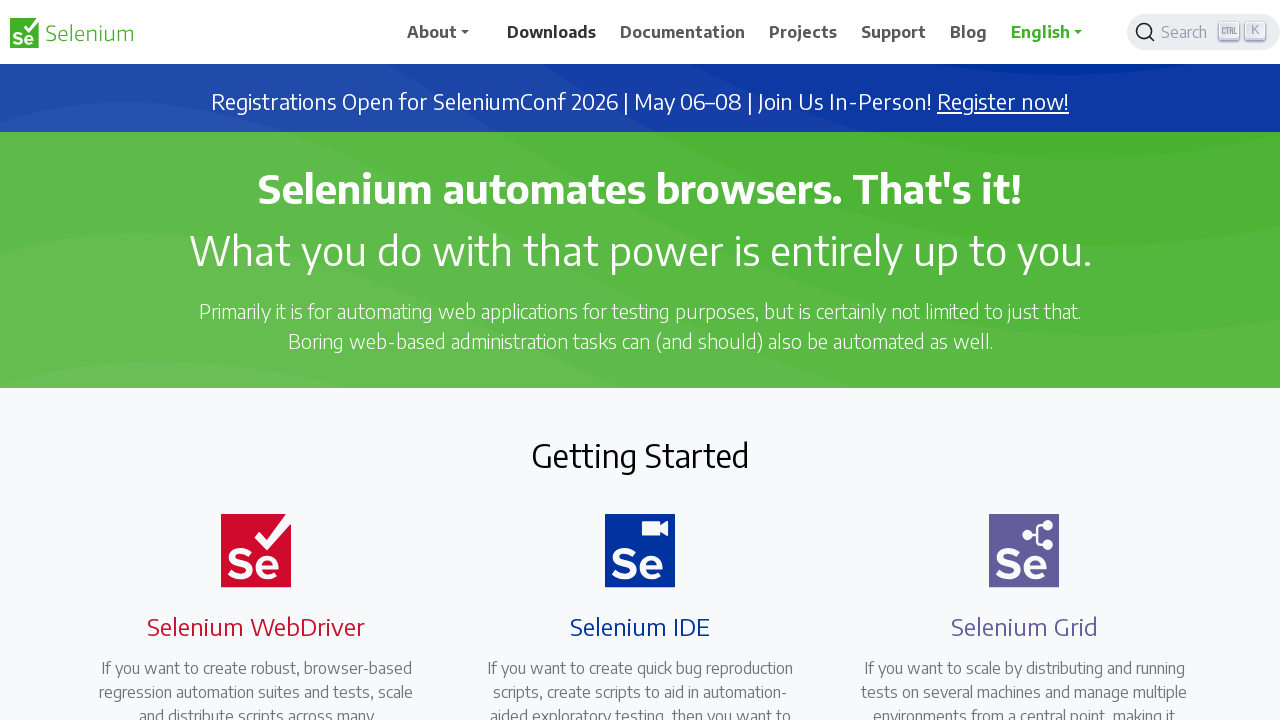

Clicked navigation link 3 with CTRL modifier to open in new tab at (683, 32) on a.nav-link >> nth=2
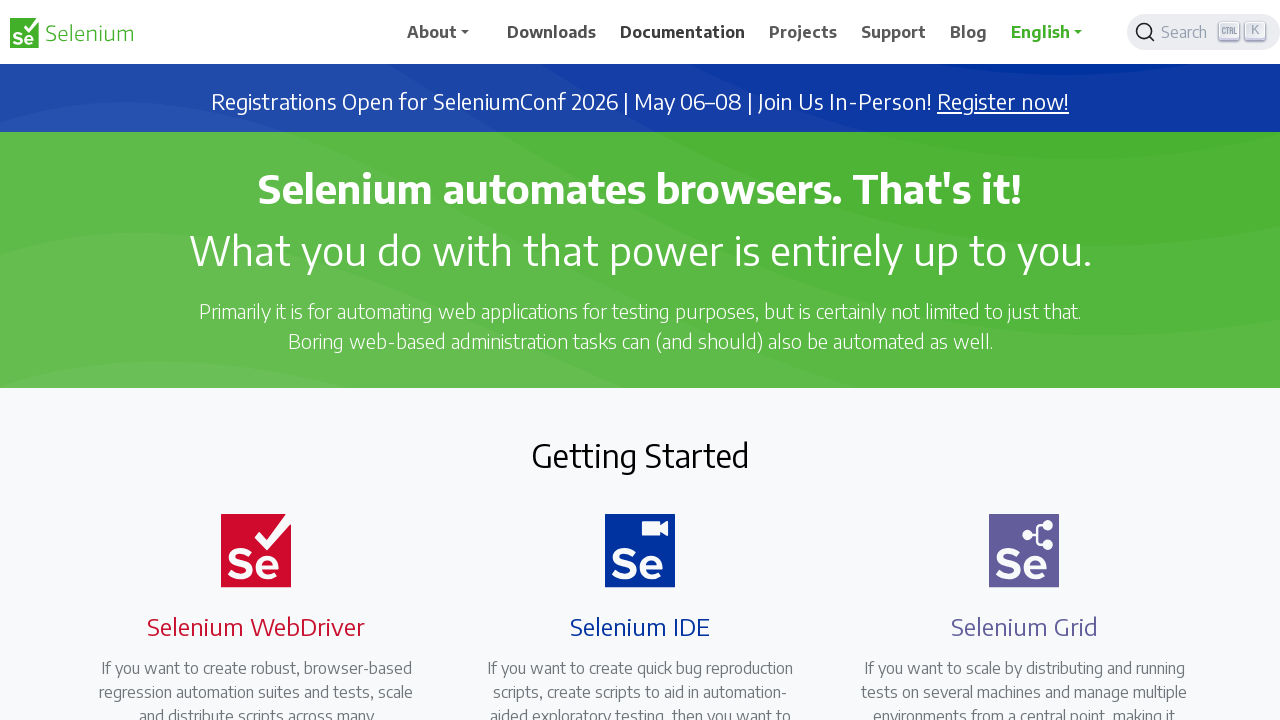

Selected navigation link 4 of 7
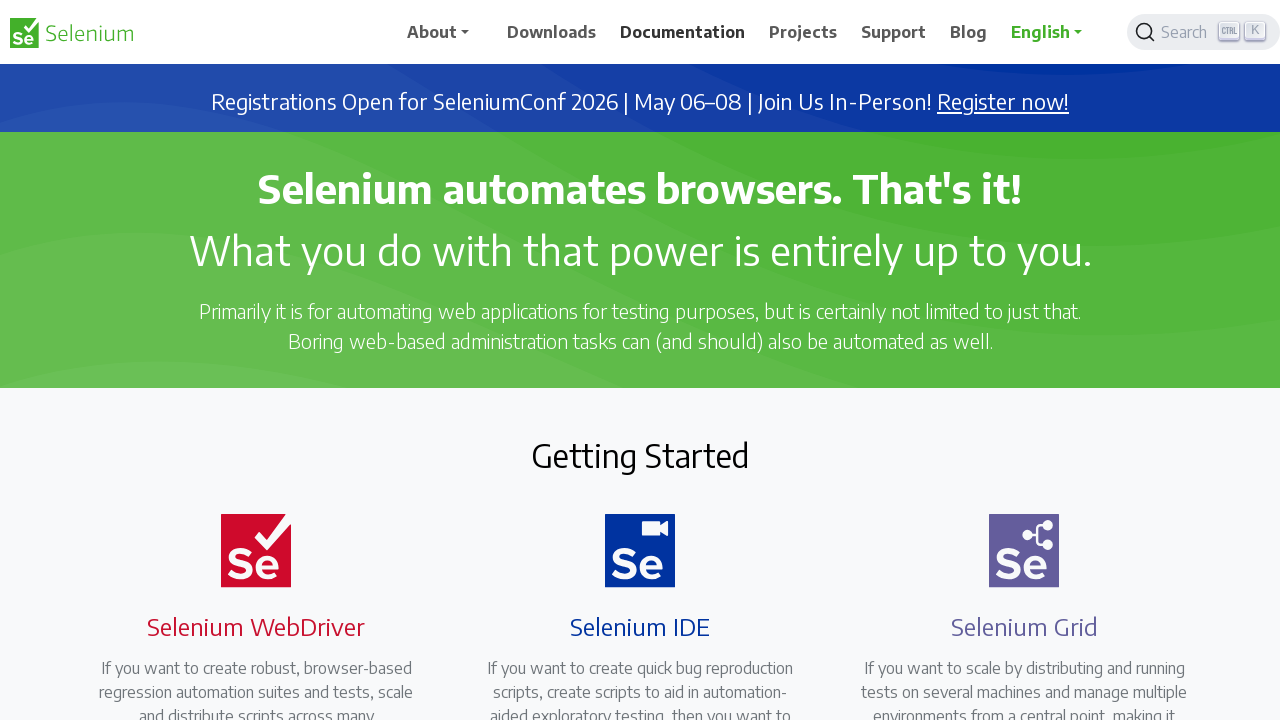

Waited 1 second before clicking link 4
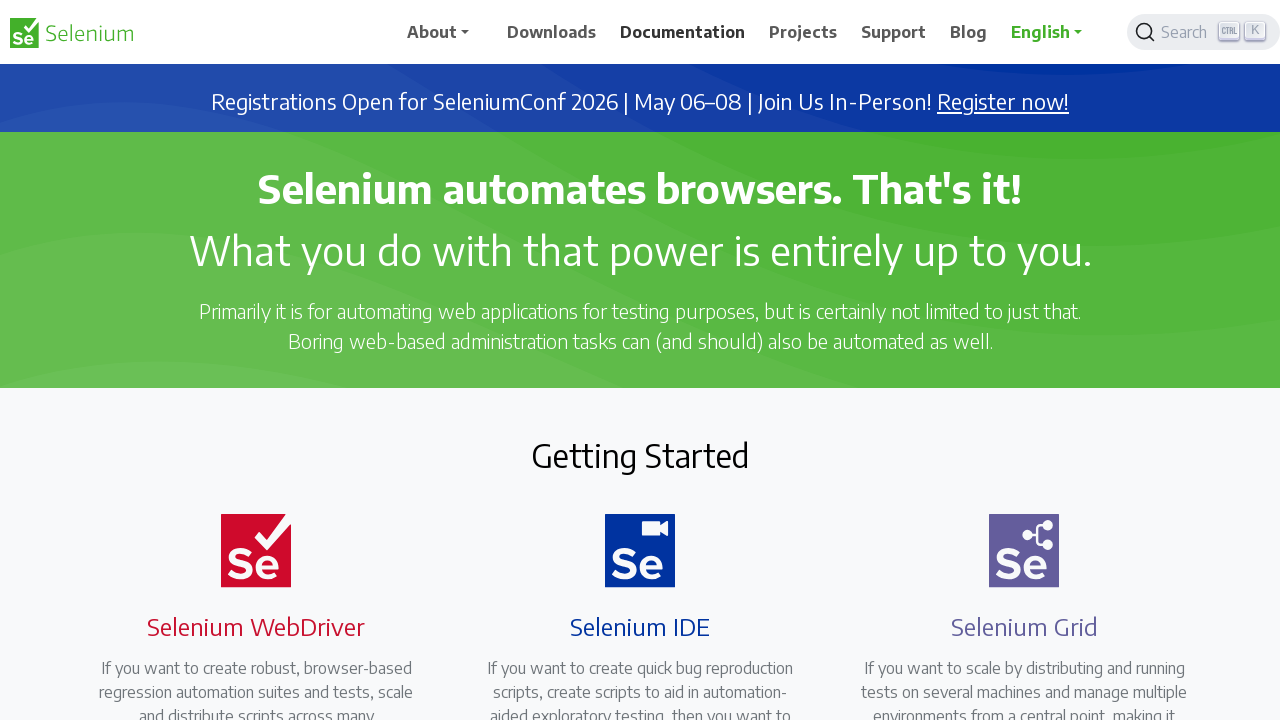

Clicked navigation link 4 with CTRL modifier to open in new tab at (803, 32) on a.nav-link >> nth=3
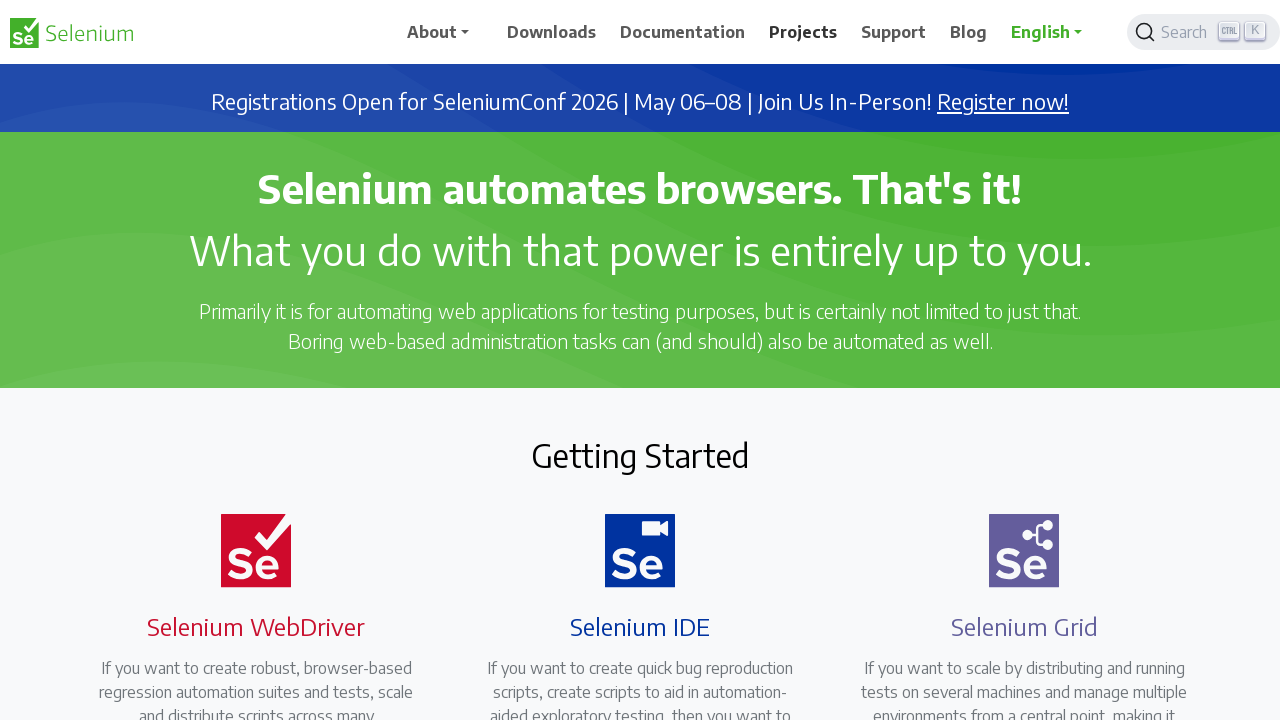

Selected navigation link 5 of 7
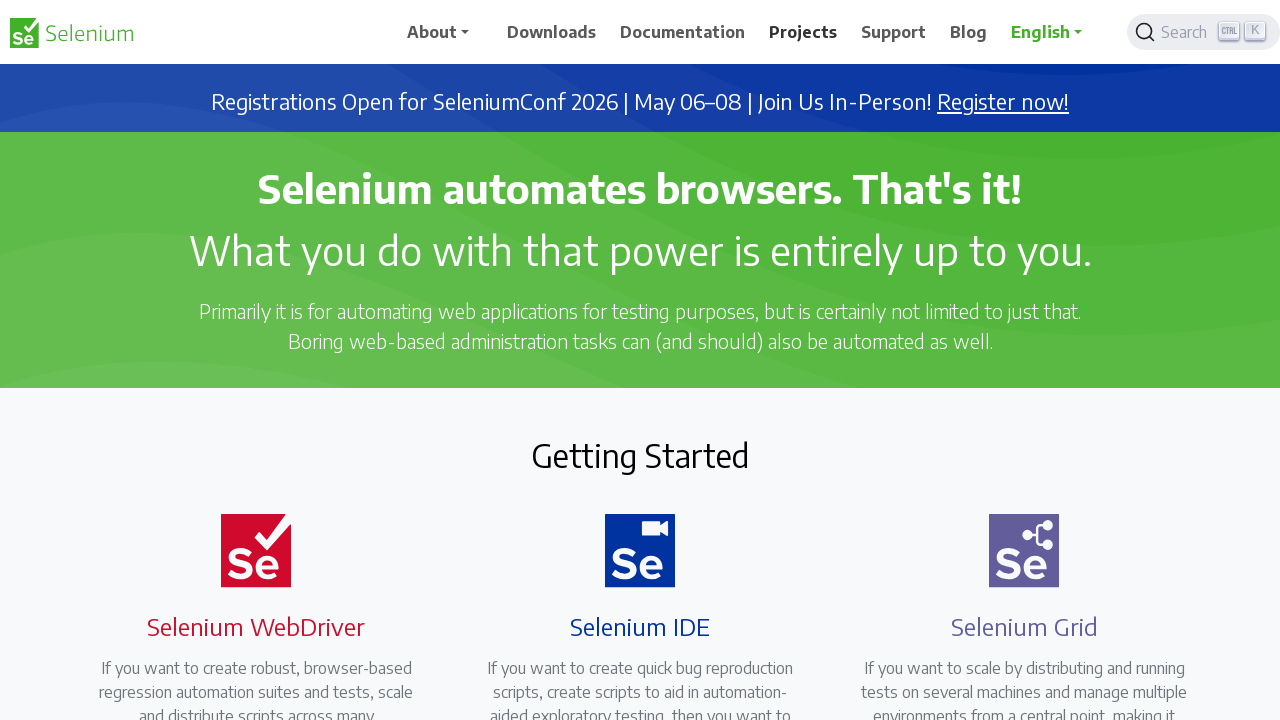

Waited 1 second before clicking link 5
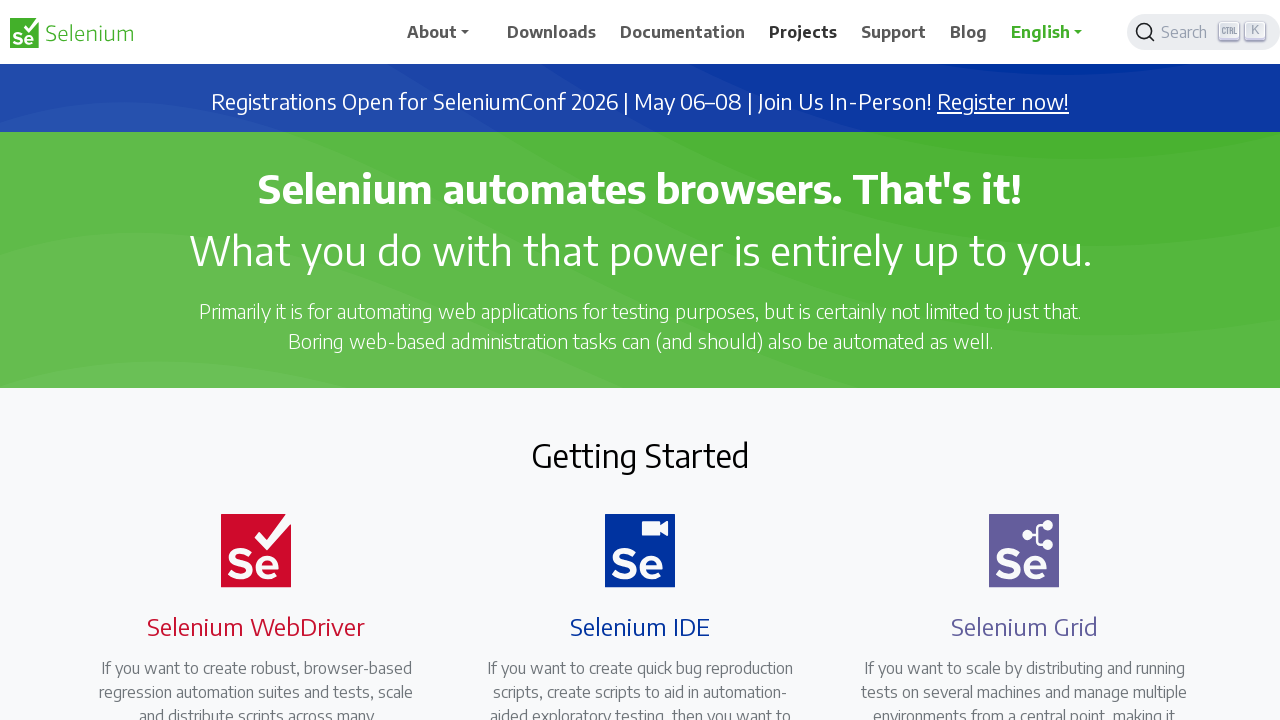

Clicked navigation link 5 with CTRL modifier to open in new tab at (894, 32) on a.nav-link >> nth=4
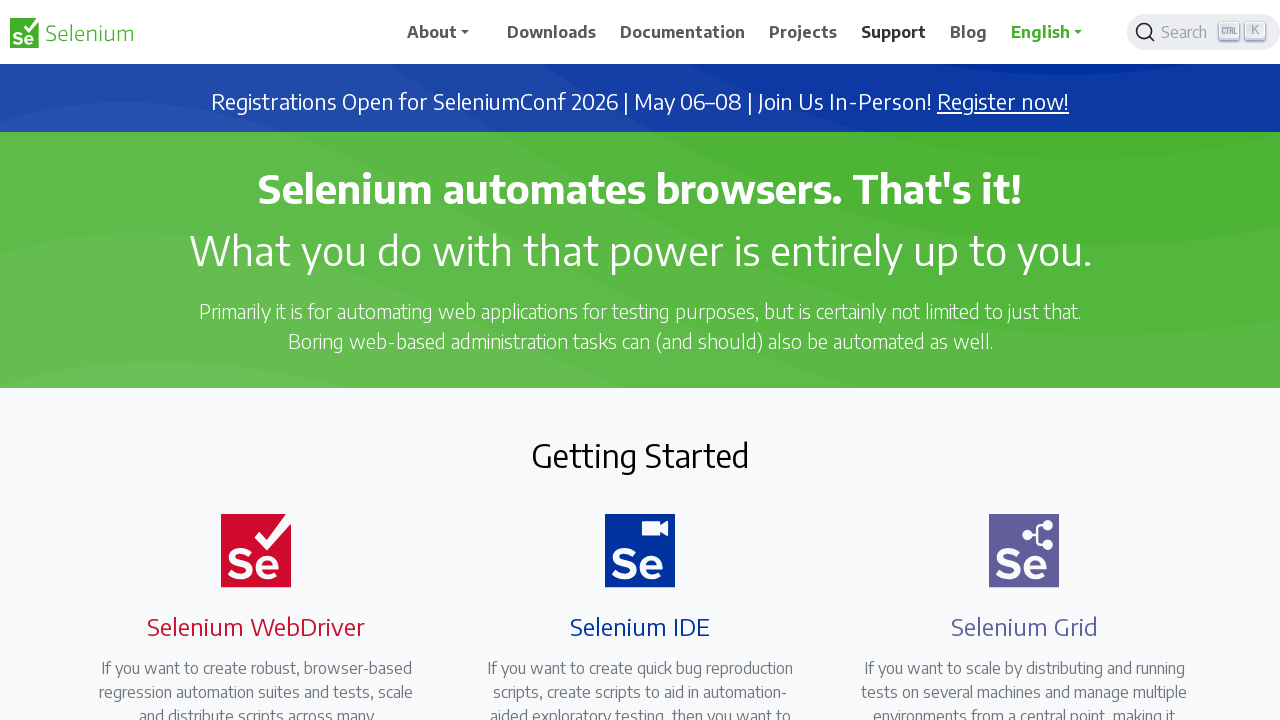

Selected navigation link 6 of 7
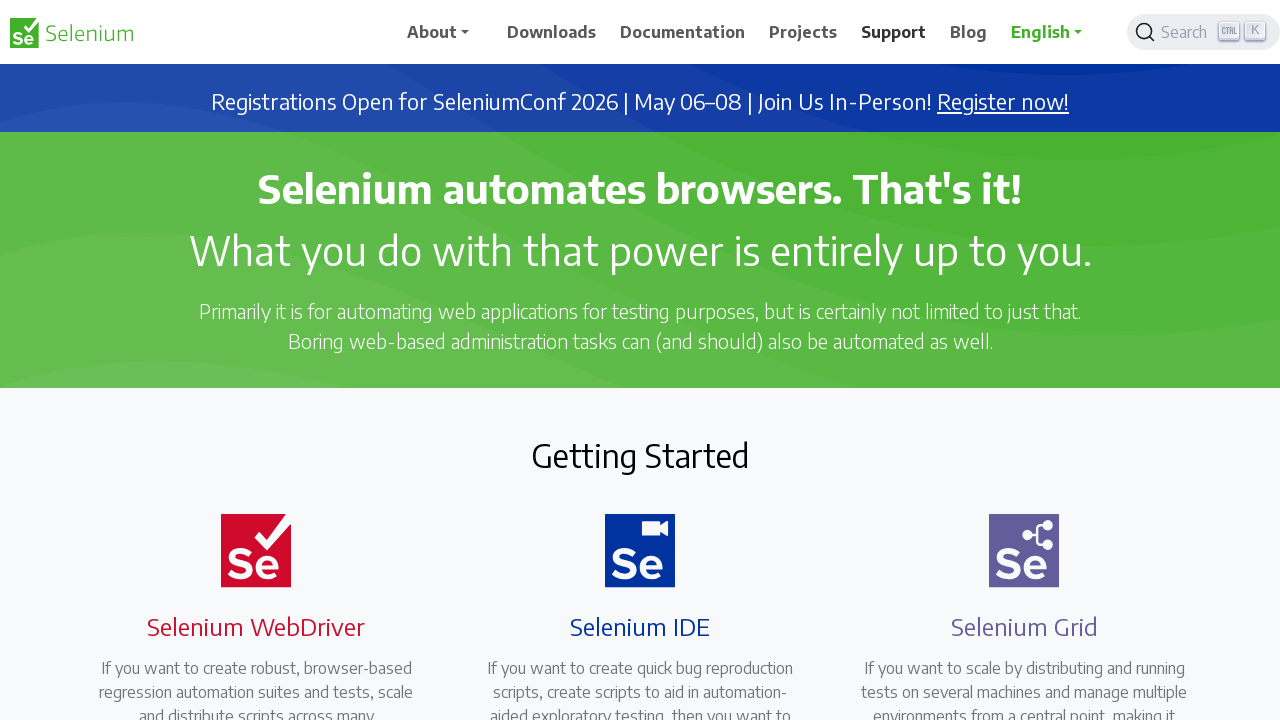

Waited 1 second before clicking link 6
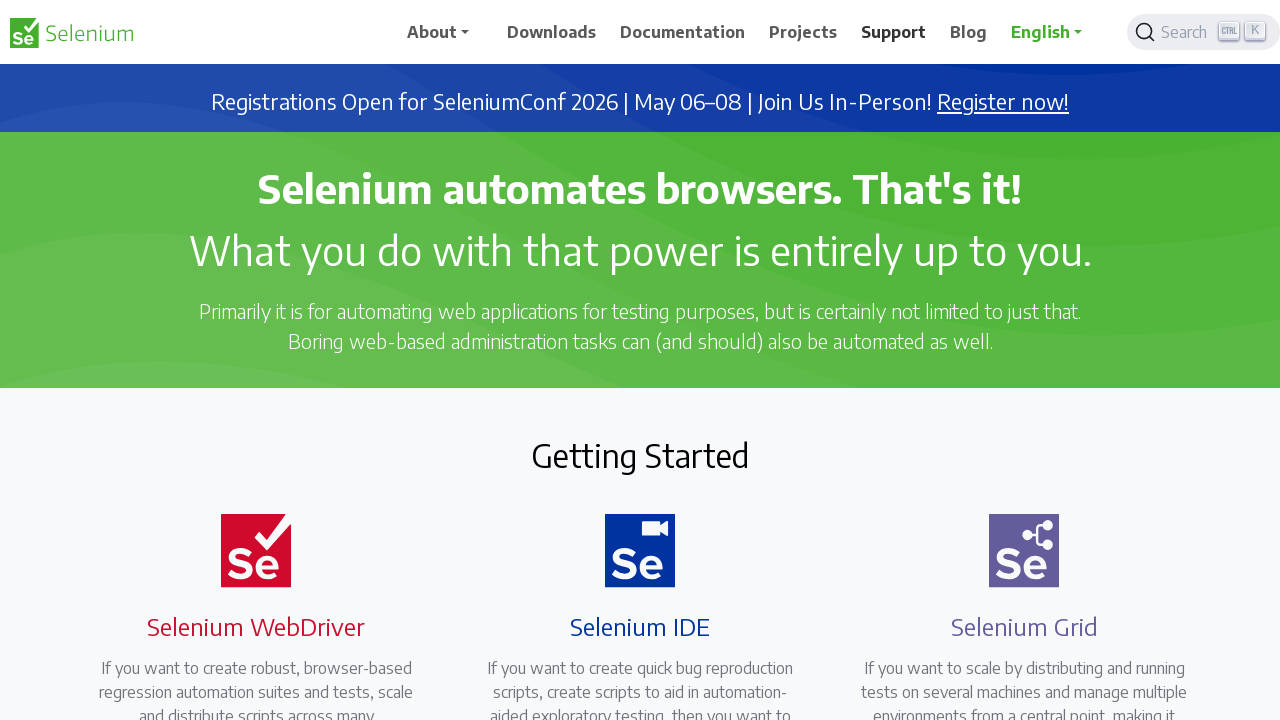

Clicked navigation link 6 with CTRL modifier to open in new tab at (969, 32) on a.nav-link >> nth=5
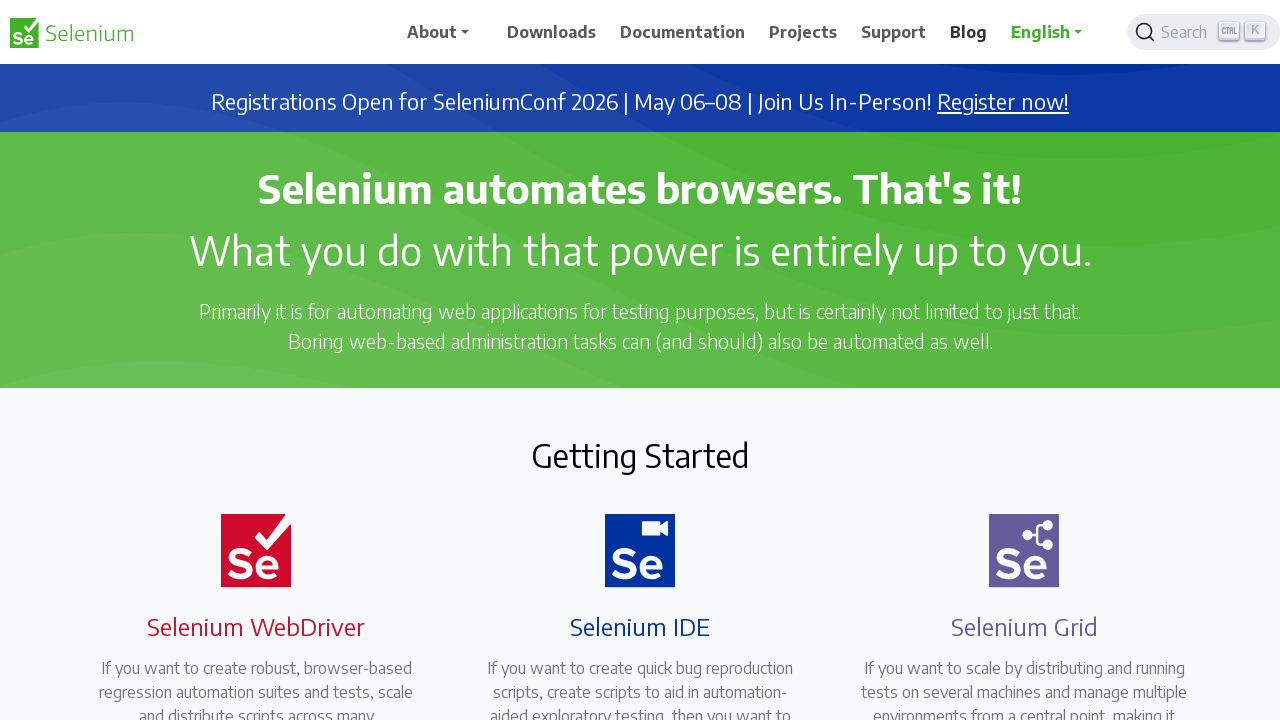

Selected navigation link 7 of 7
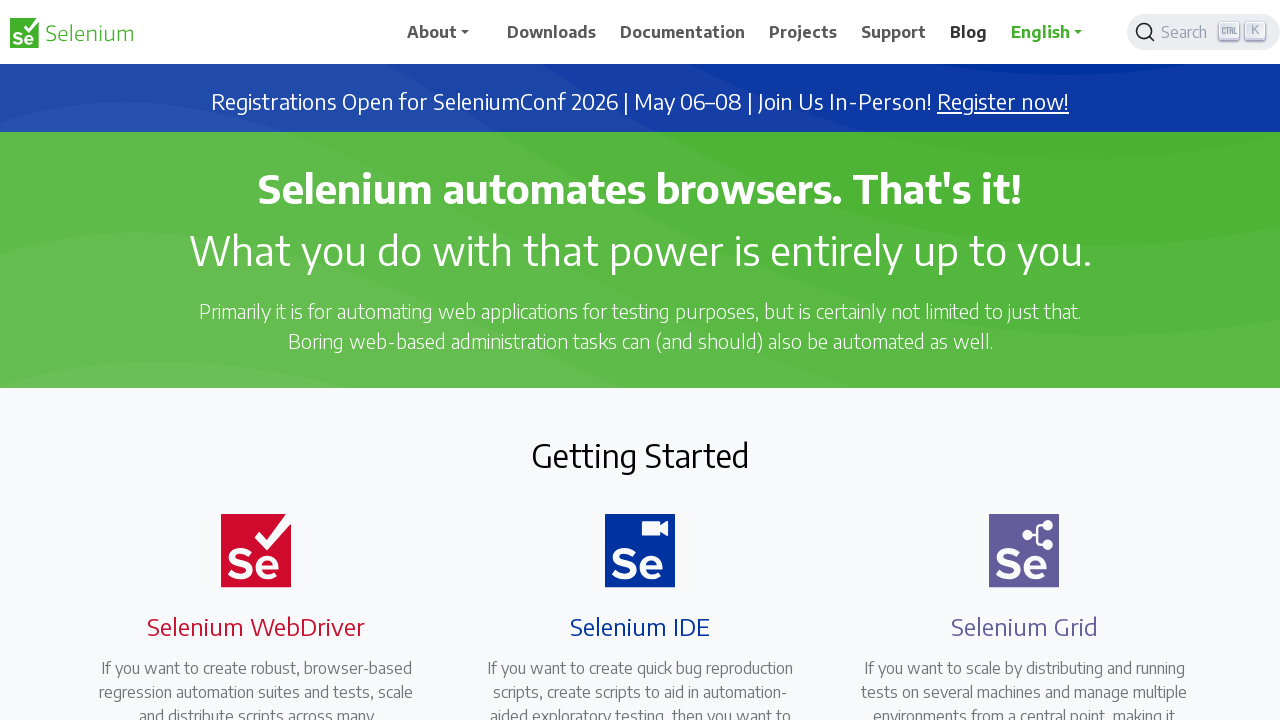

Waited 1 second before clicking link 7
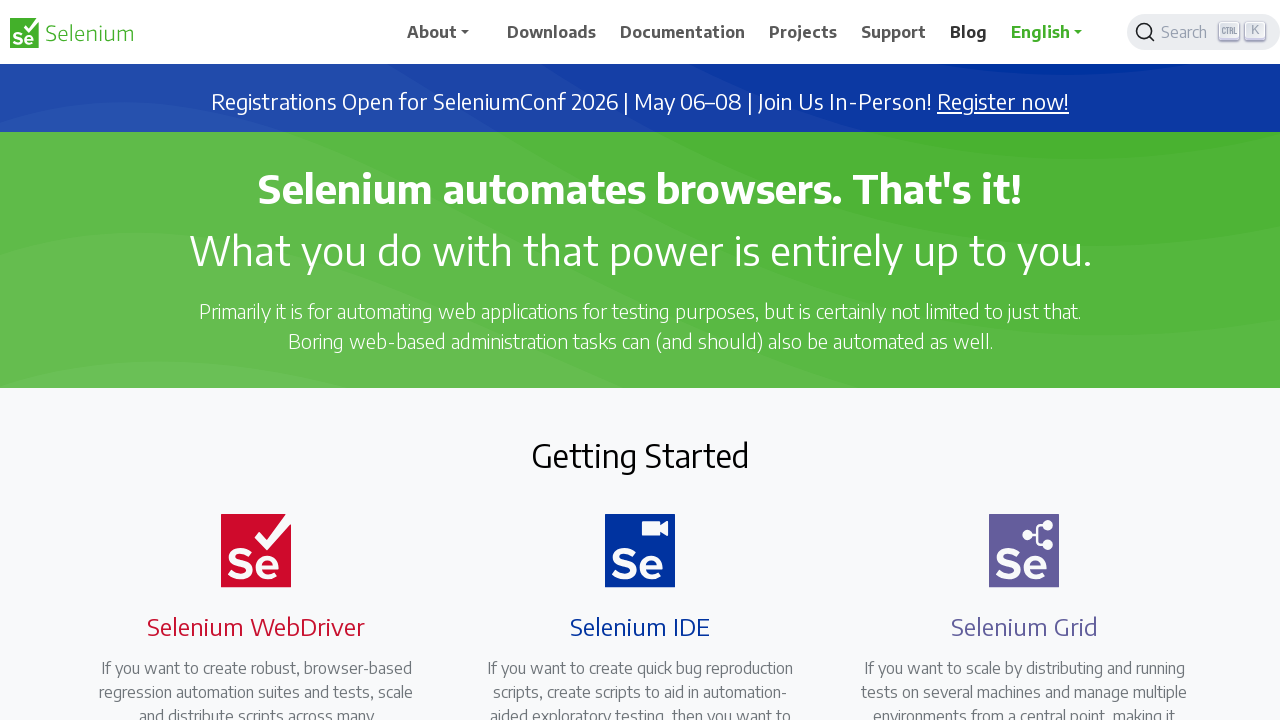

Clicked navigation link 7 with CTRL modifier to open in new tab at (1053, 32) on a.nav-link >> nth=6
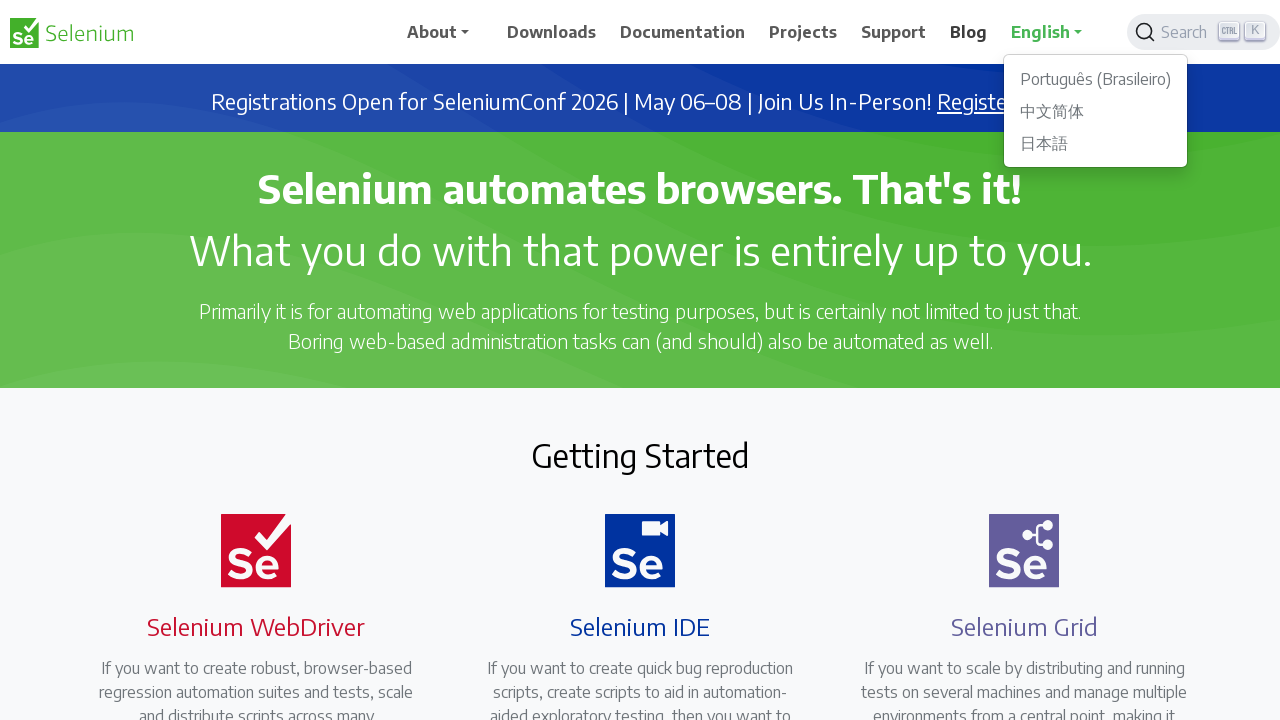

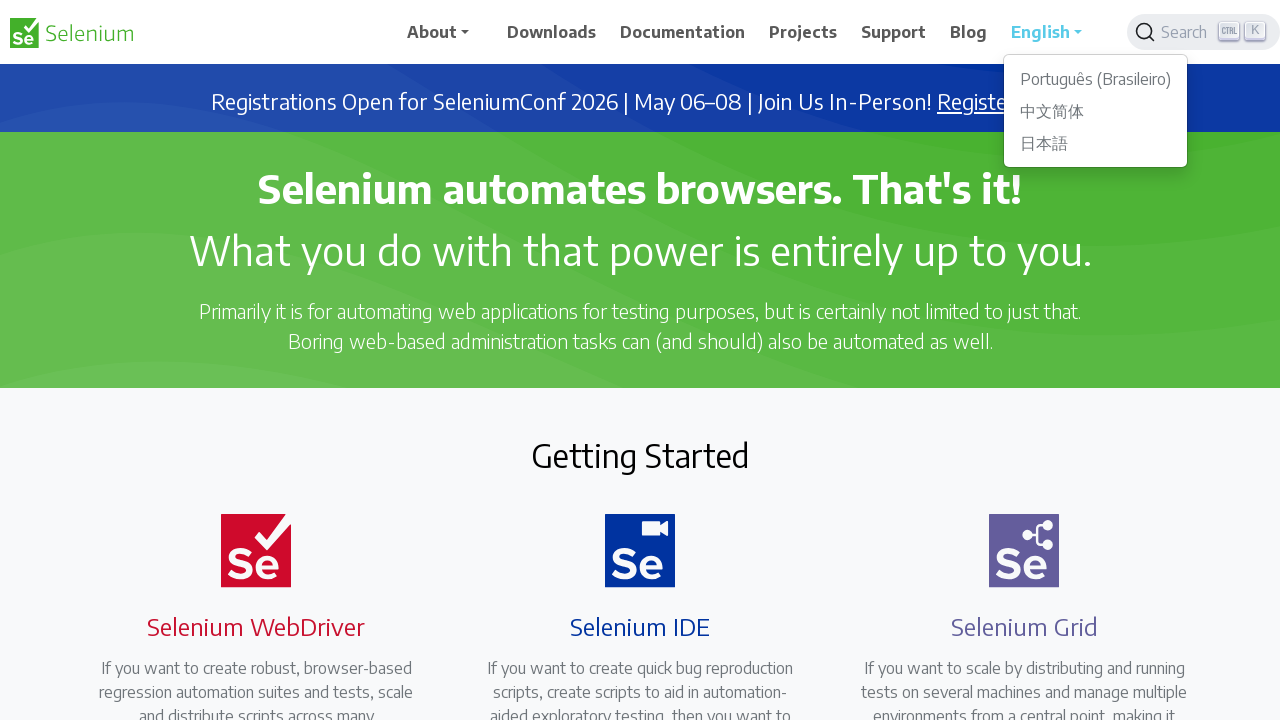